Tests the Date Picker widget on demoqa.com by navigating to the Date Picker section, entering a date, and submitting it.

Starting URL: https://demoqa.com/widgets

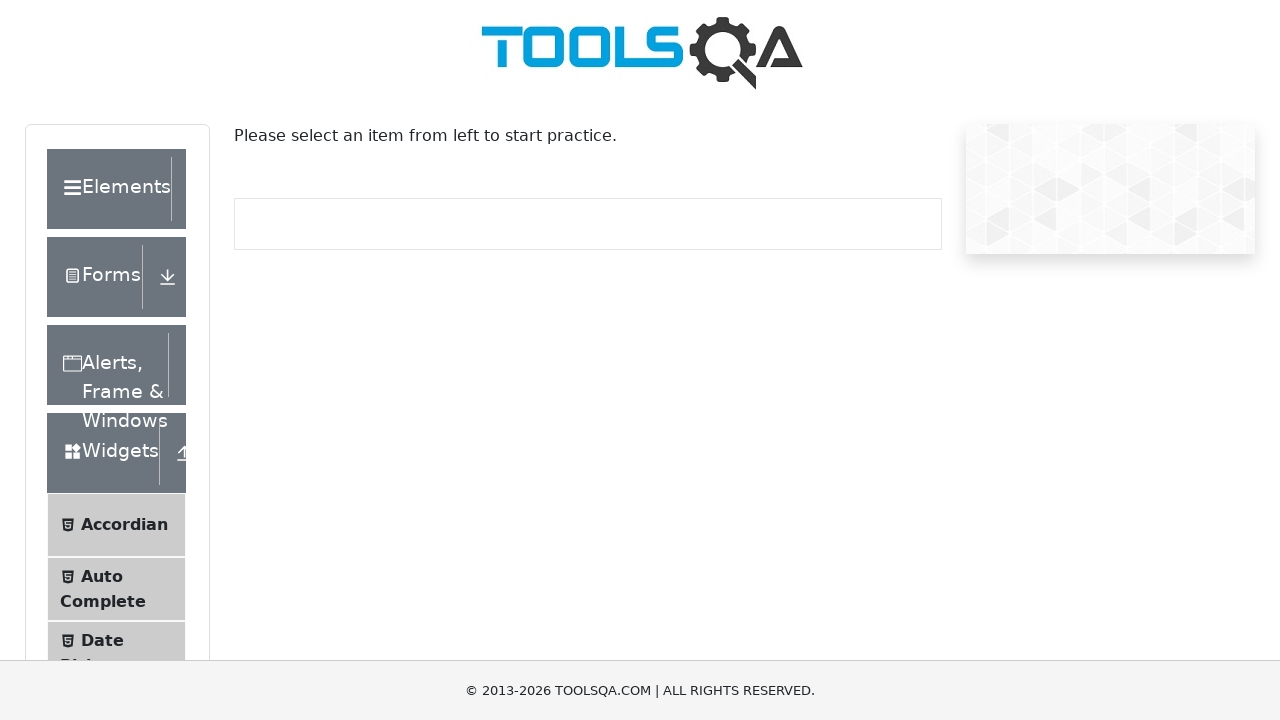

Clicked on the Date Picker menu item in the widgets sidebar at (102, 640) on text=Date Picker
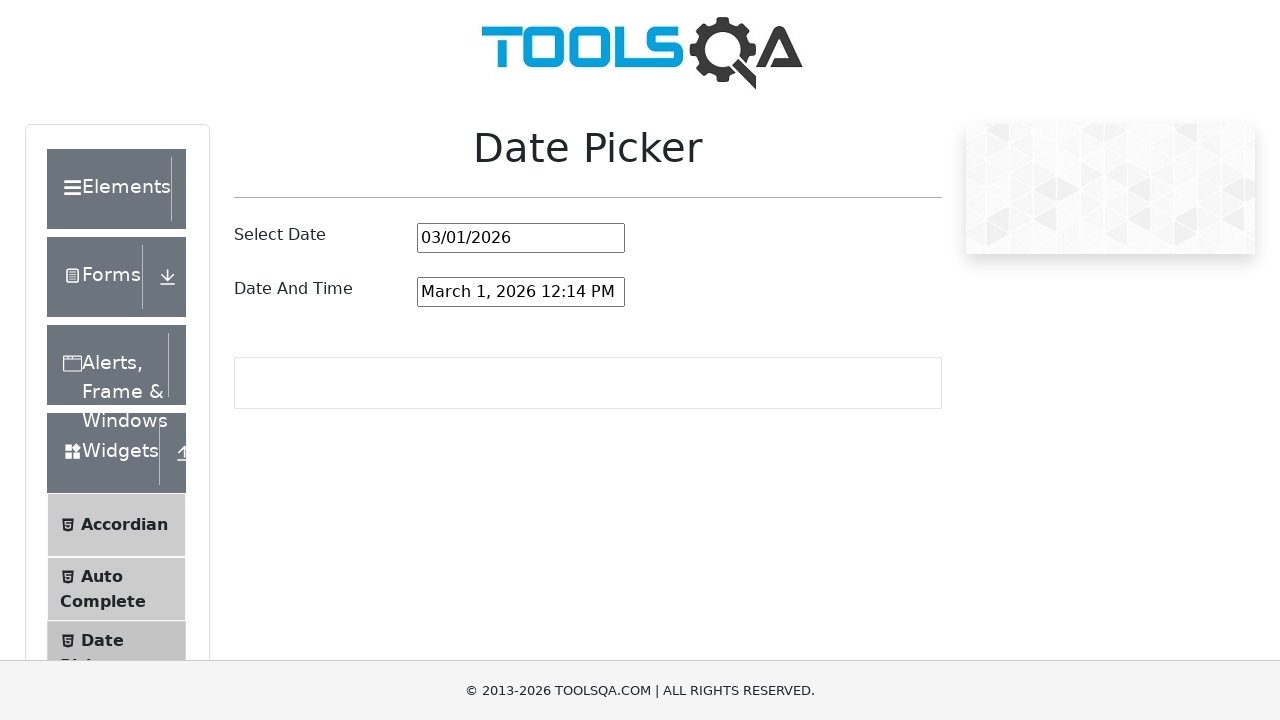

Date picker input field became visible
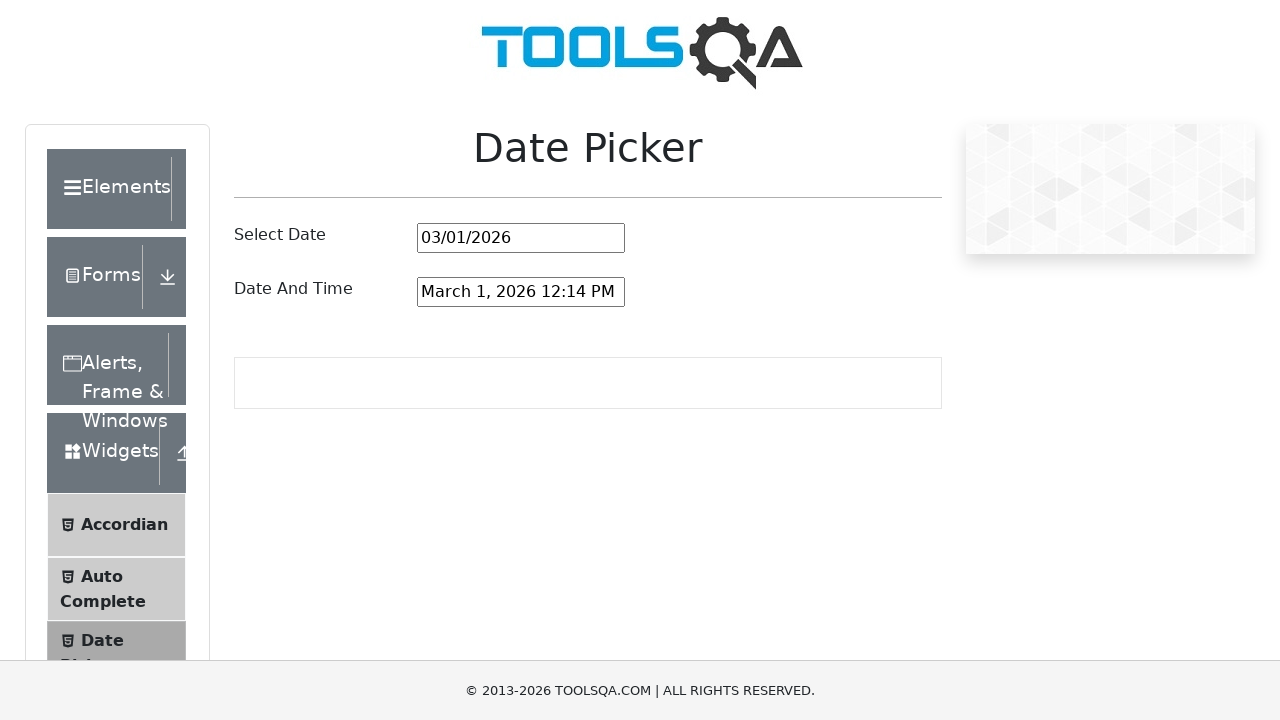

Cleared the existing date value from the date picker input on #datePickerMonthYearInput
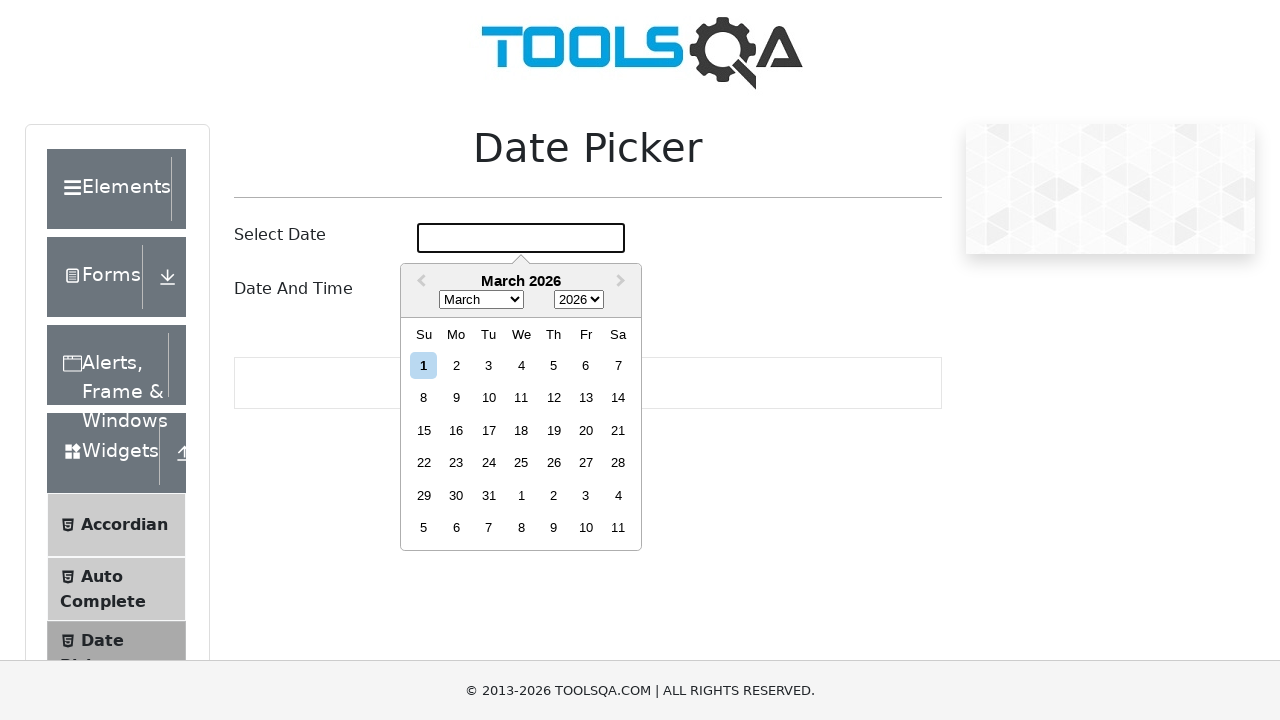

Filled the date picker input with the date '03/05/2022' on #datePickerMonthYearInput
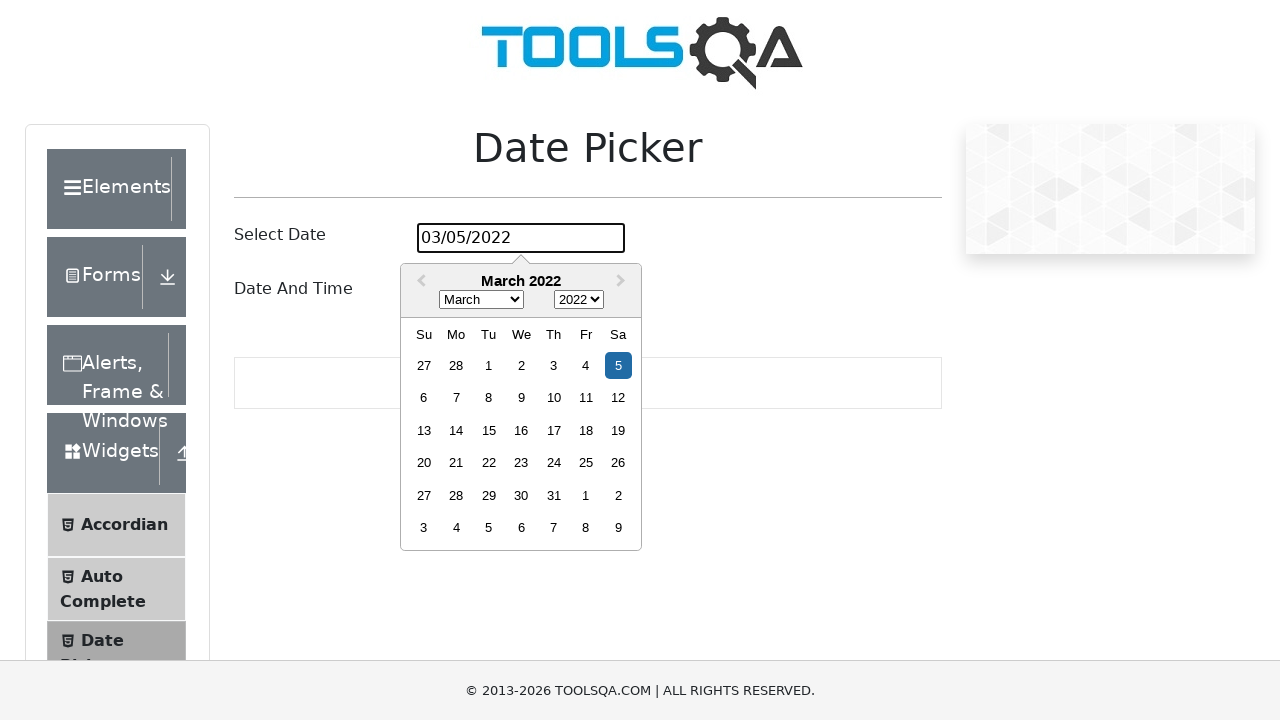

Pressed Enter to confirm the date selection on #datePickerMonthYearInput
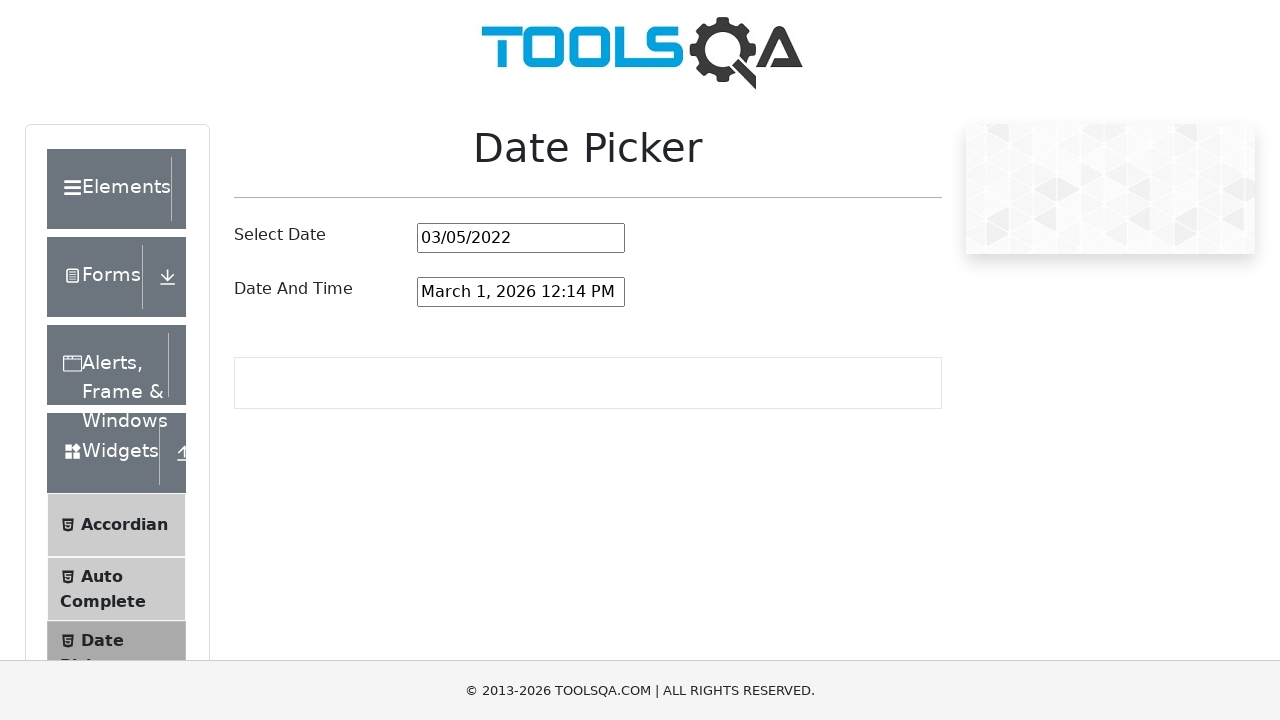

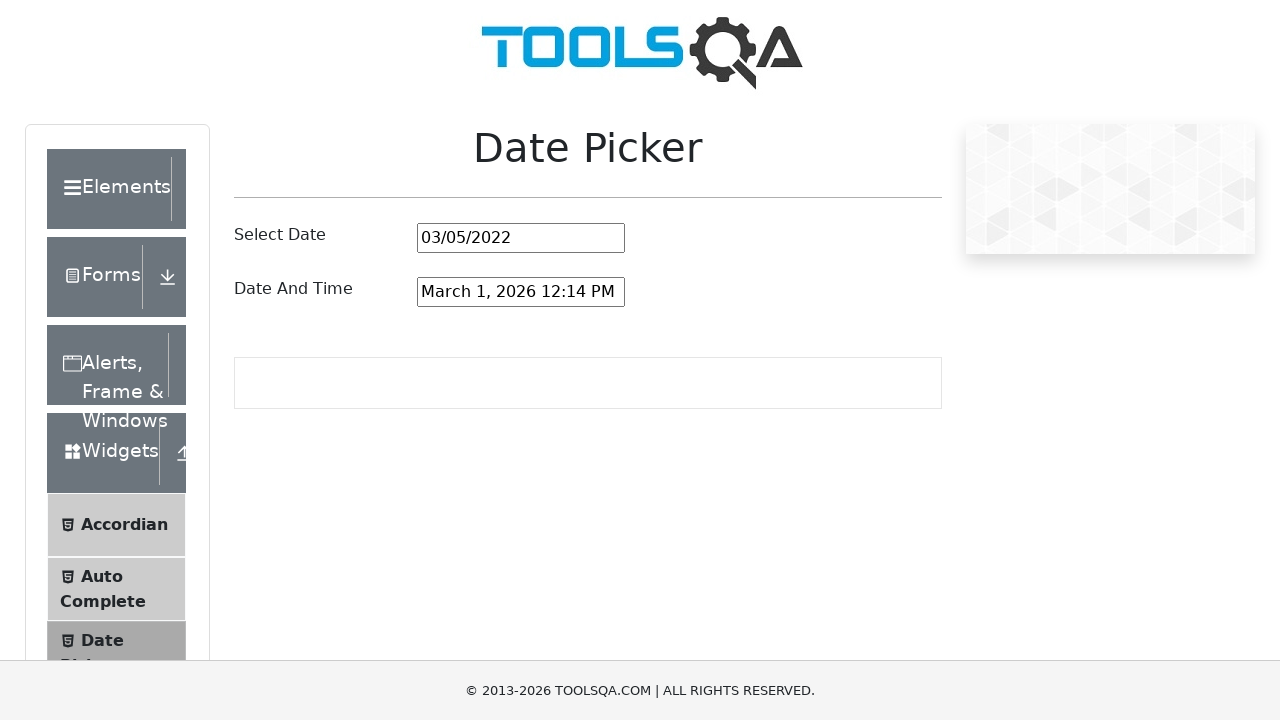